Clicks on a shop button element within nested shadow DOMs using JavaScript execution

Starting URL: https://shop.polymer-project.org/

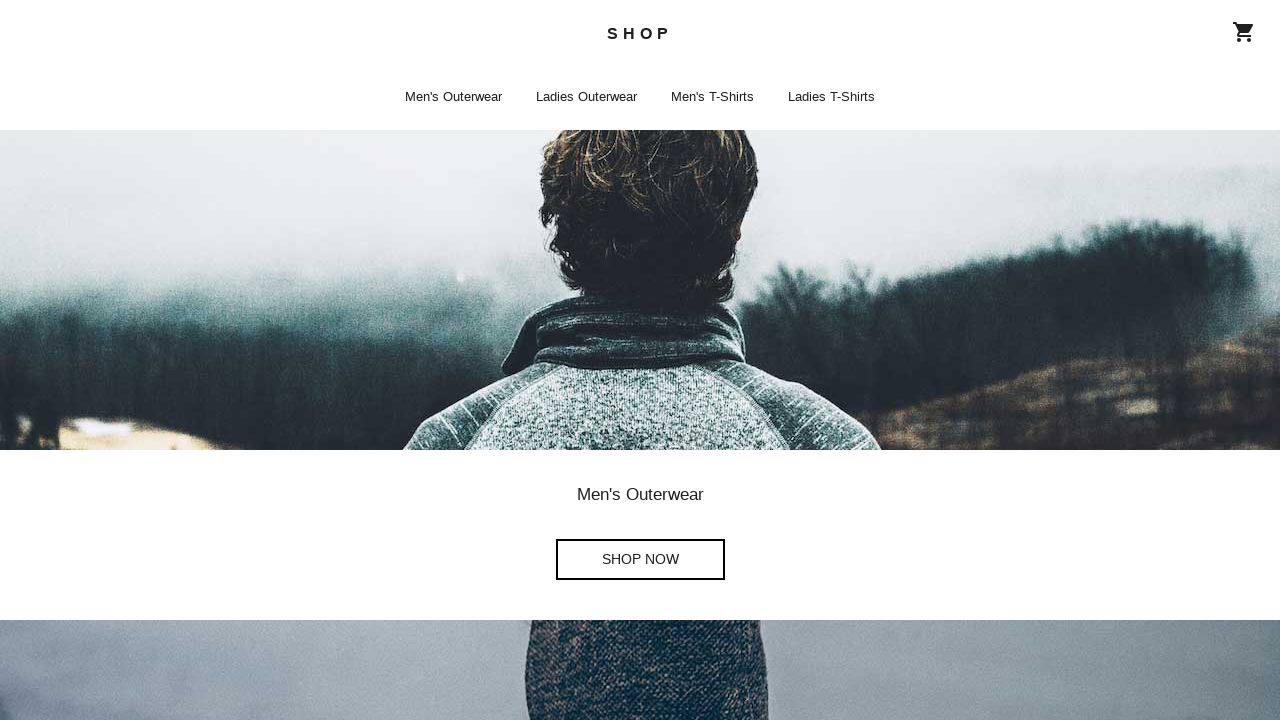

Clicked shop button element within nested shadow DOMs using JavaScript execution
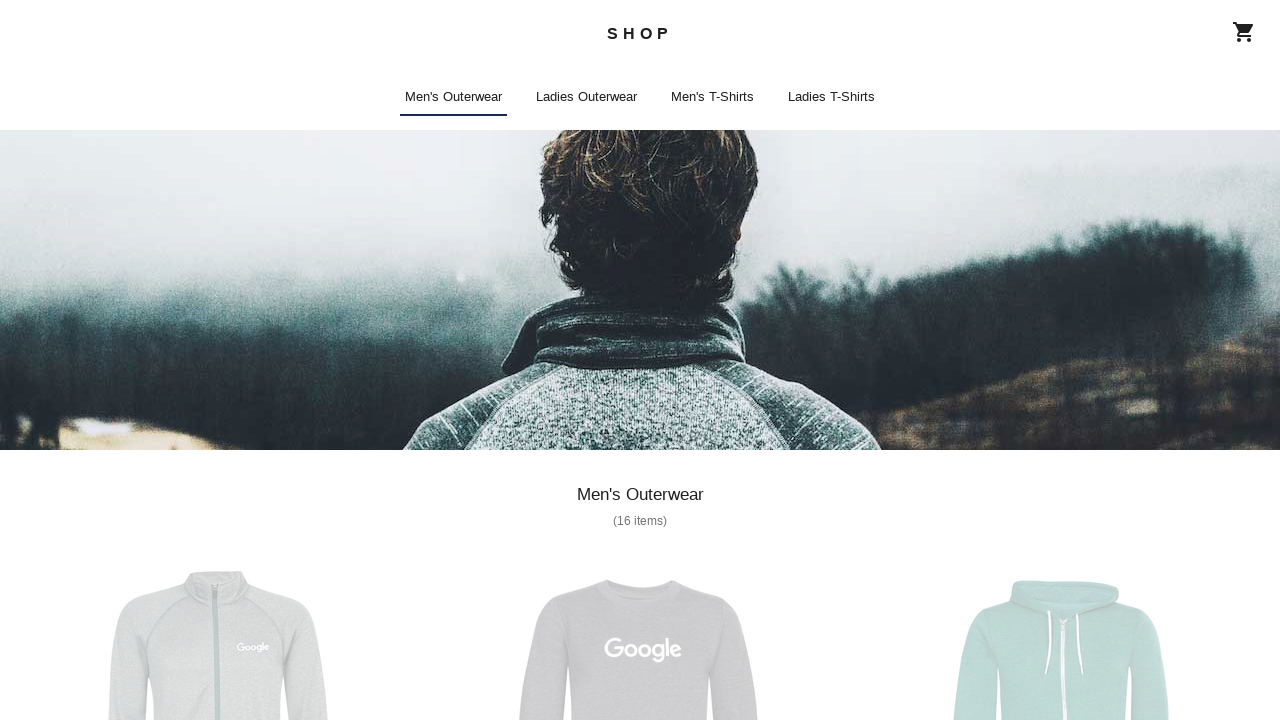

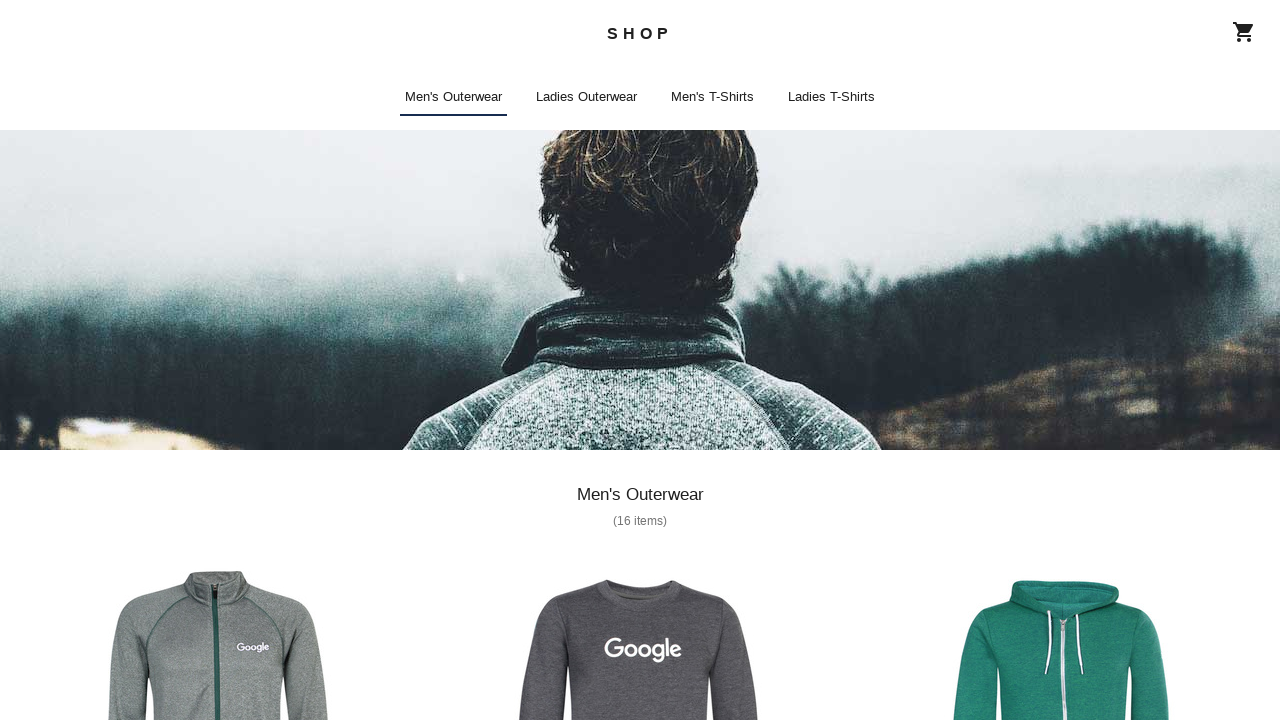